Tests calendar date picker functionality by clicking on the datepicker input and selecting a specific date (25) from the calendar dropdown

Starting URL: http://seleniumpractise.blogspot.com/2016/08/how-to-handle-calendar-in-selenium.html

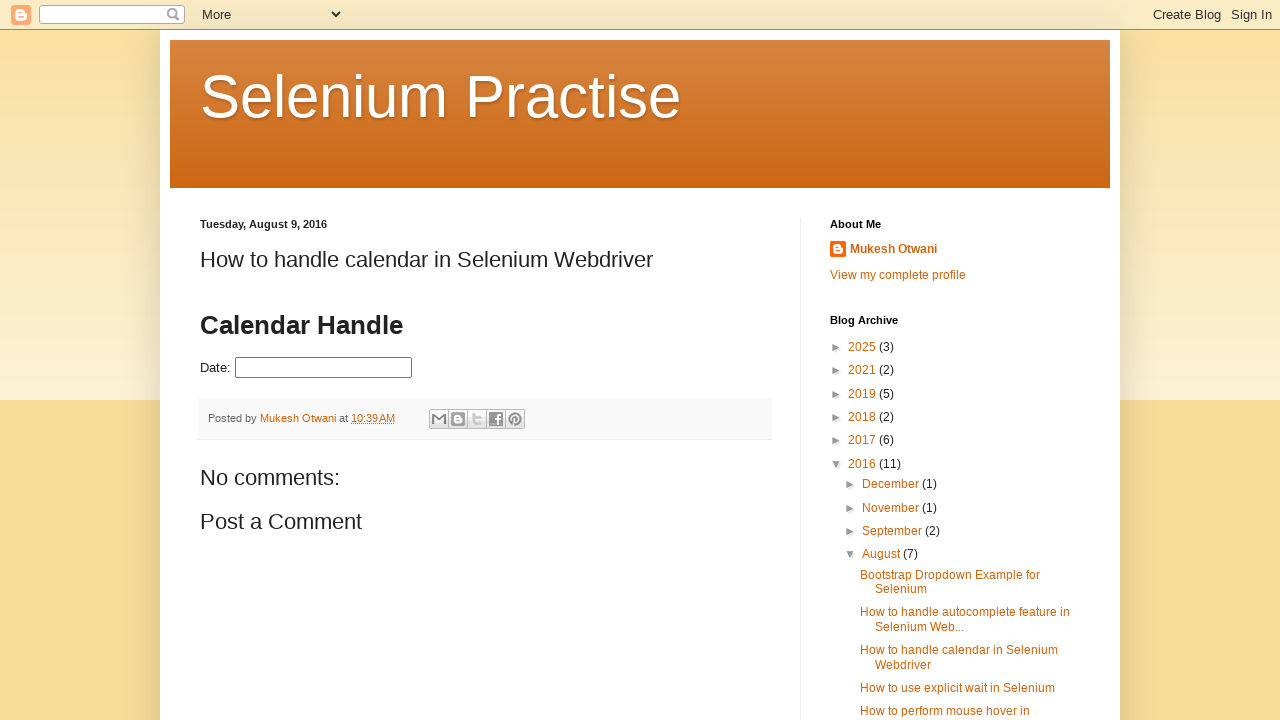

Clicked datepicker input to open calendar at (324, 368) on input#datepicker
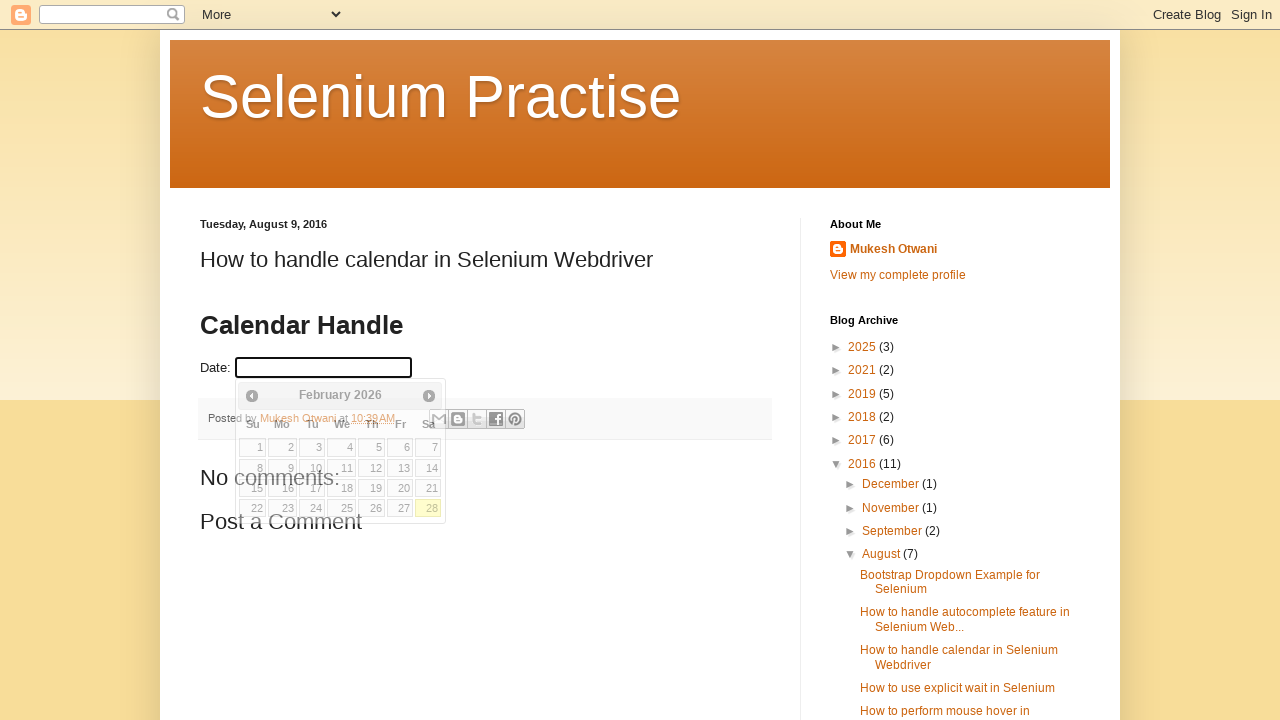

Calendar dropdown appeared
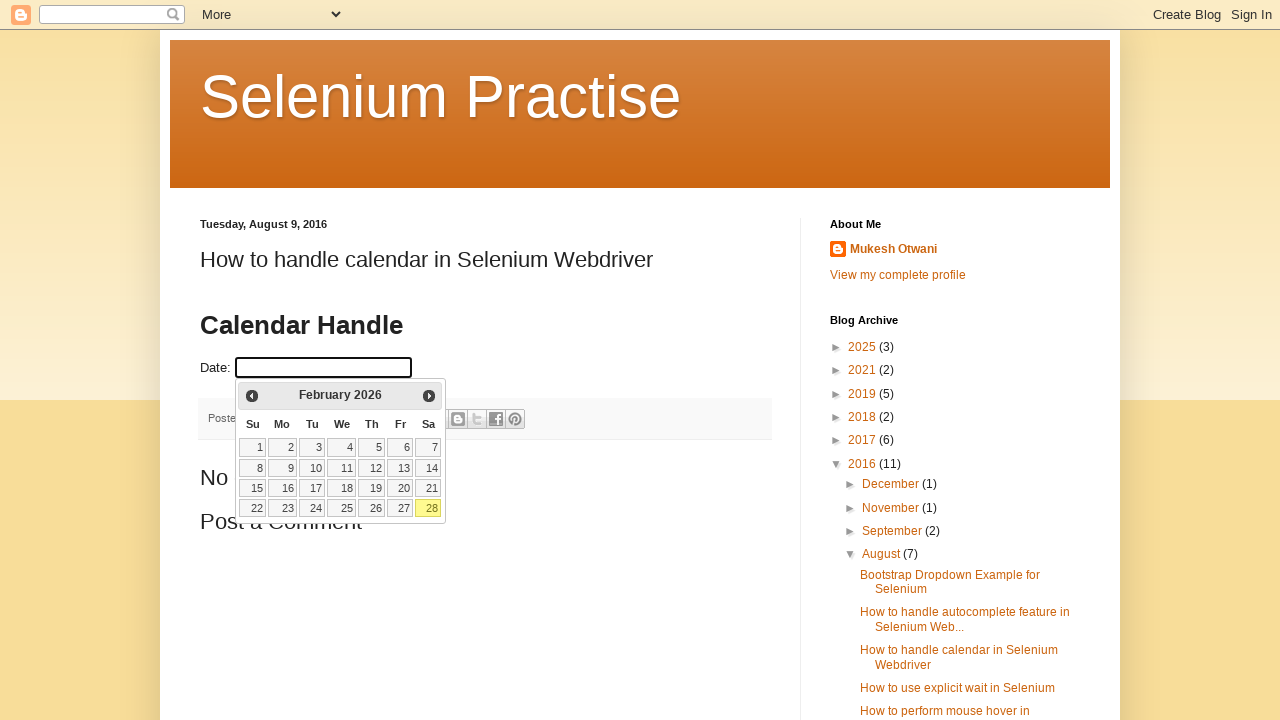

Selected date 25 from calendar at (342, 508) on table.ui-datepicker-calendar a:has-text('25')
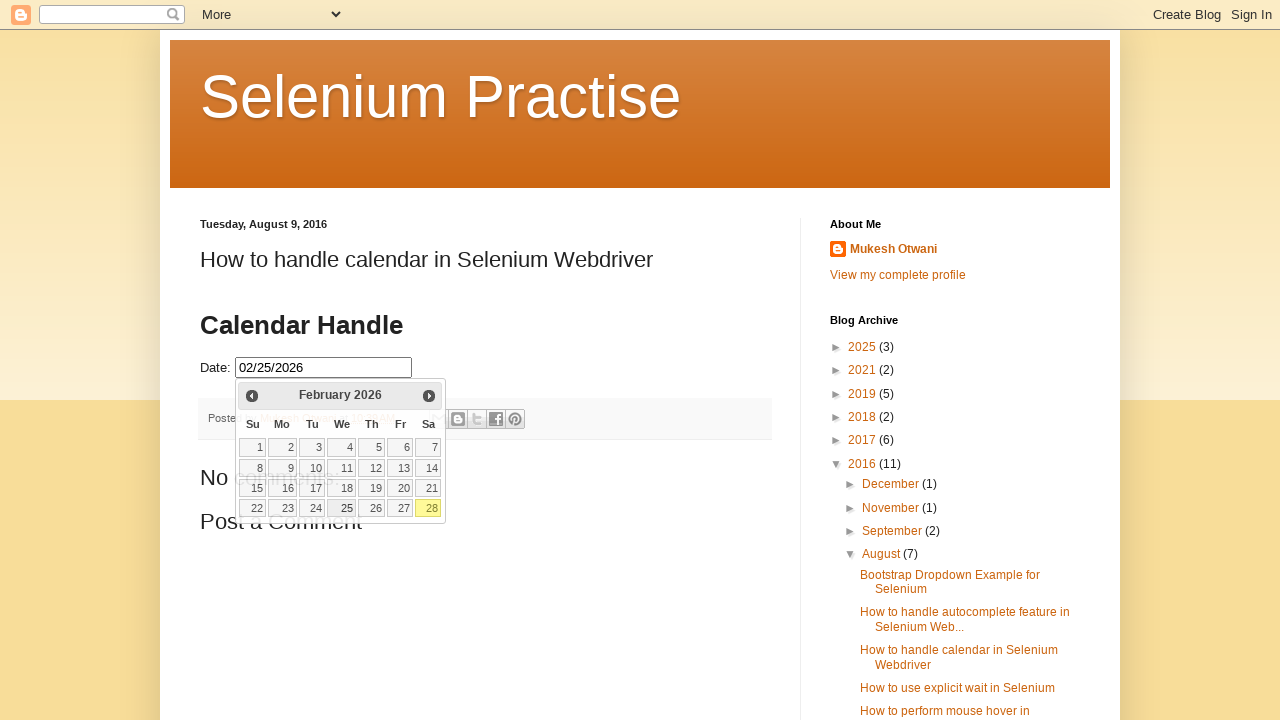

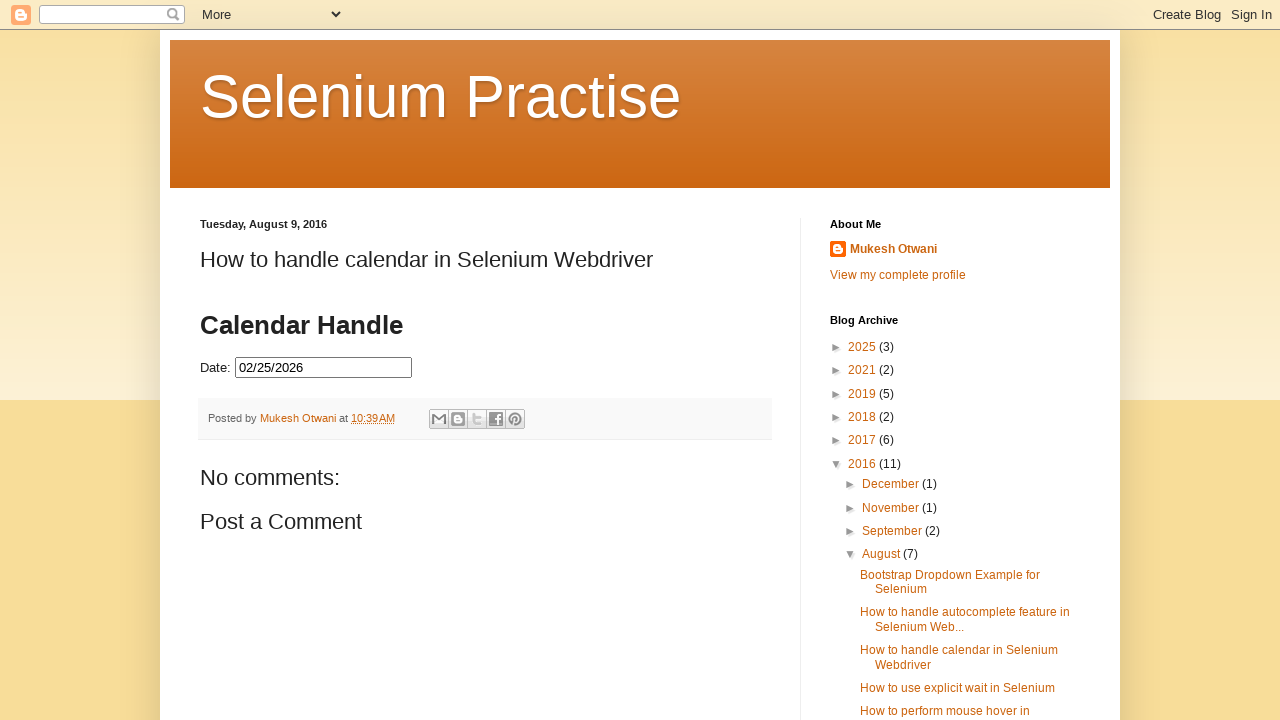